Tests selecting the "Communication Services" option from a dropdown selector on the MTS payment form

Starting URL: https://www.mts.by/

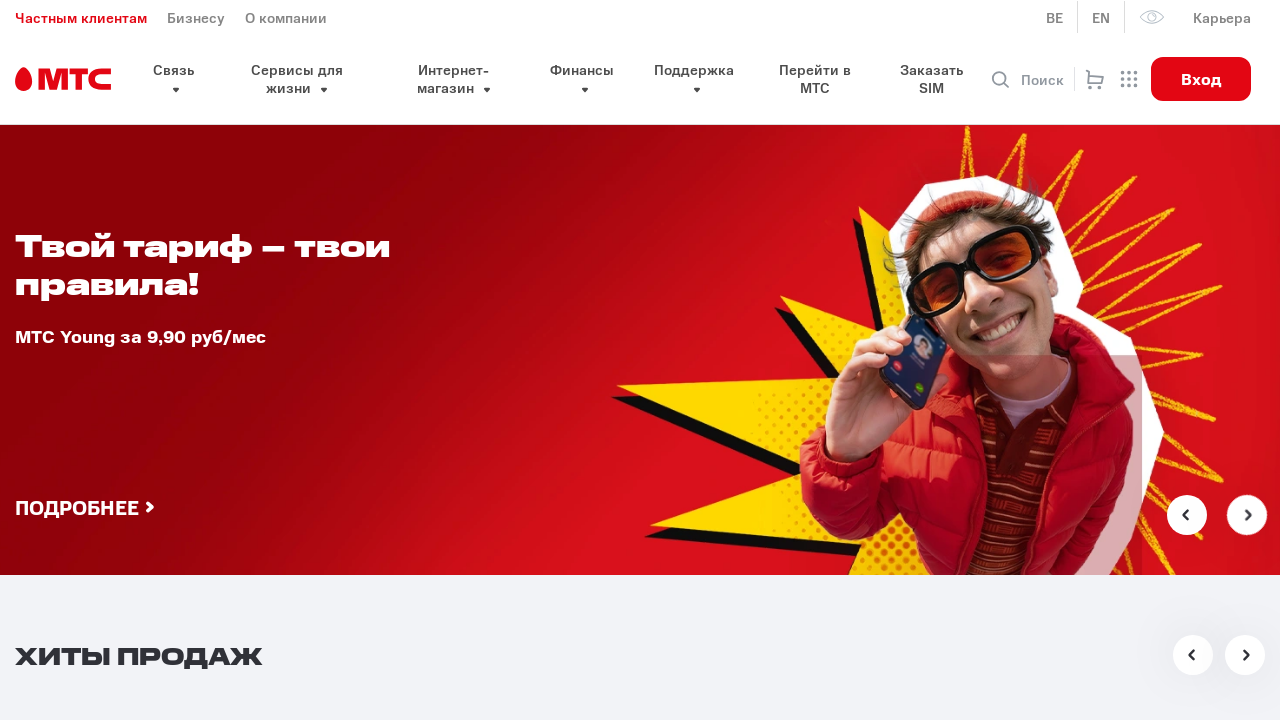

Clicked the dropdown select header on MTS payment form at (660, 360) on button.select__header
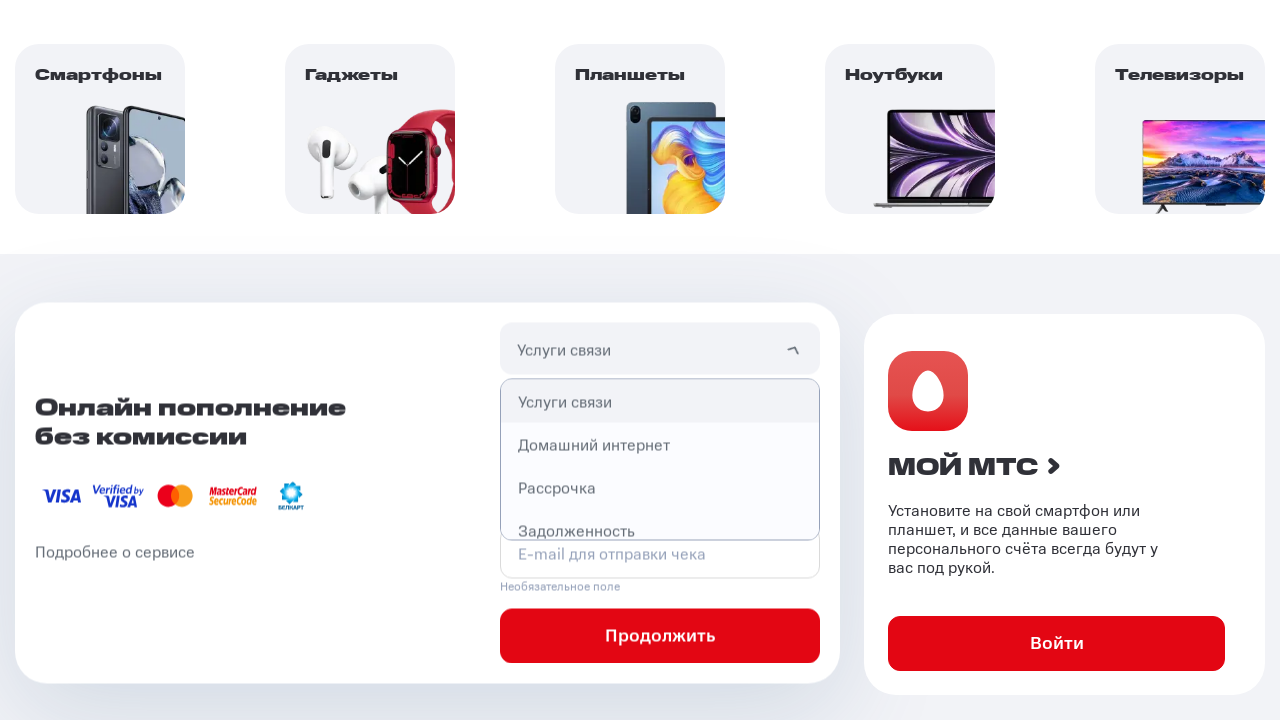

Selected 'Communication Services' (Услуги связи) option from dropdown at (660, 401) on xpath=//p[text()='Услуги связи']
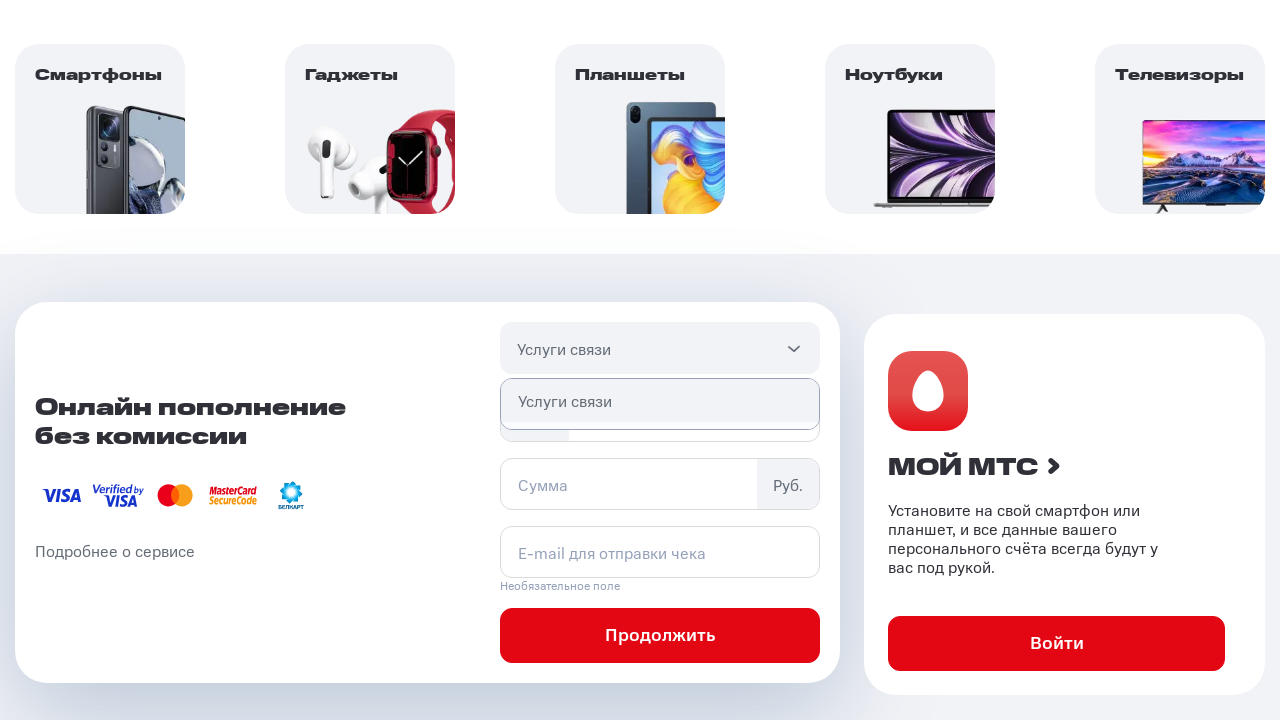

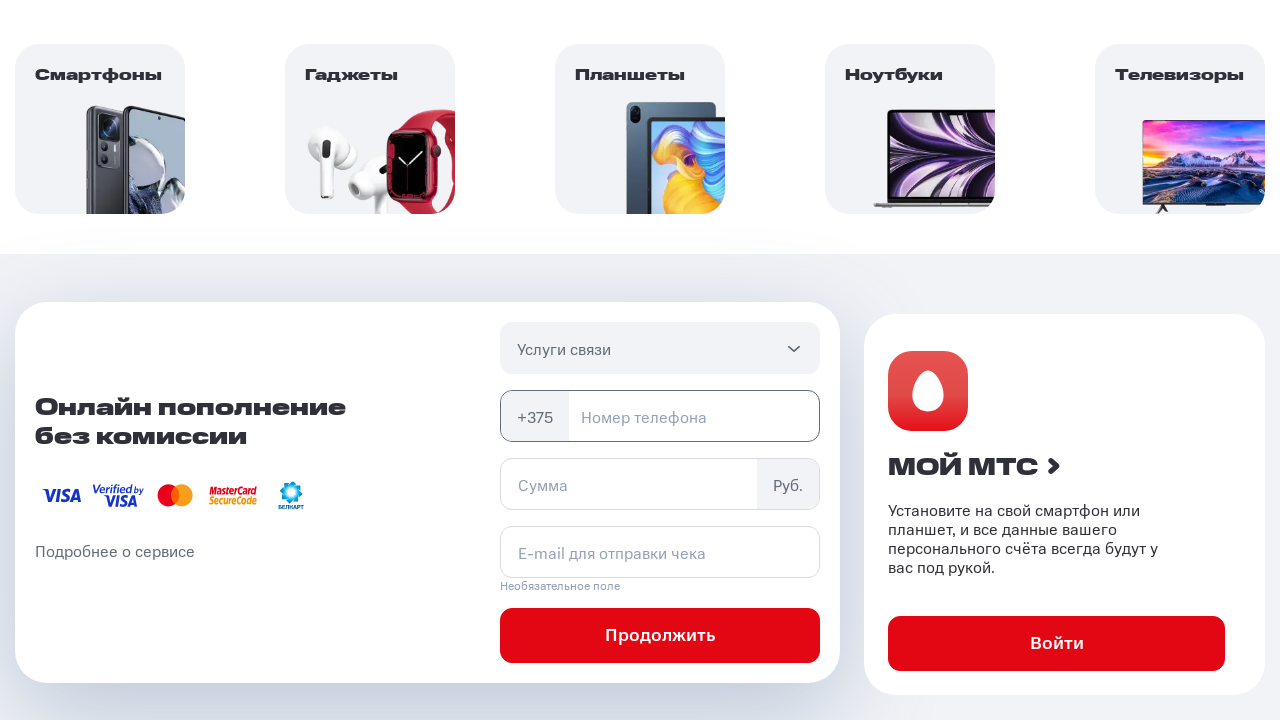